Tests dynamic loading by clicking Start button and verifying that 'Hello World!' text appears after loading

Starting URL: https://the-internet.herokuapp.com/dynamic_loading/1

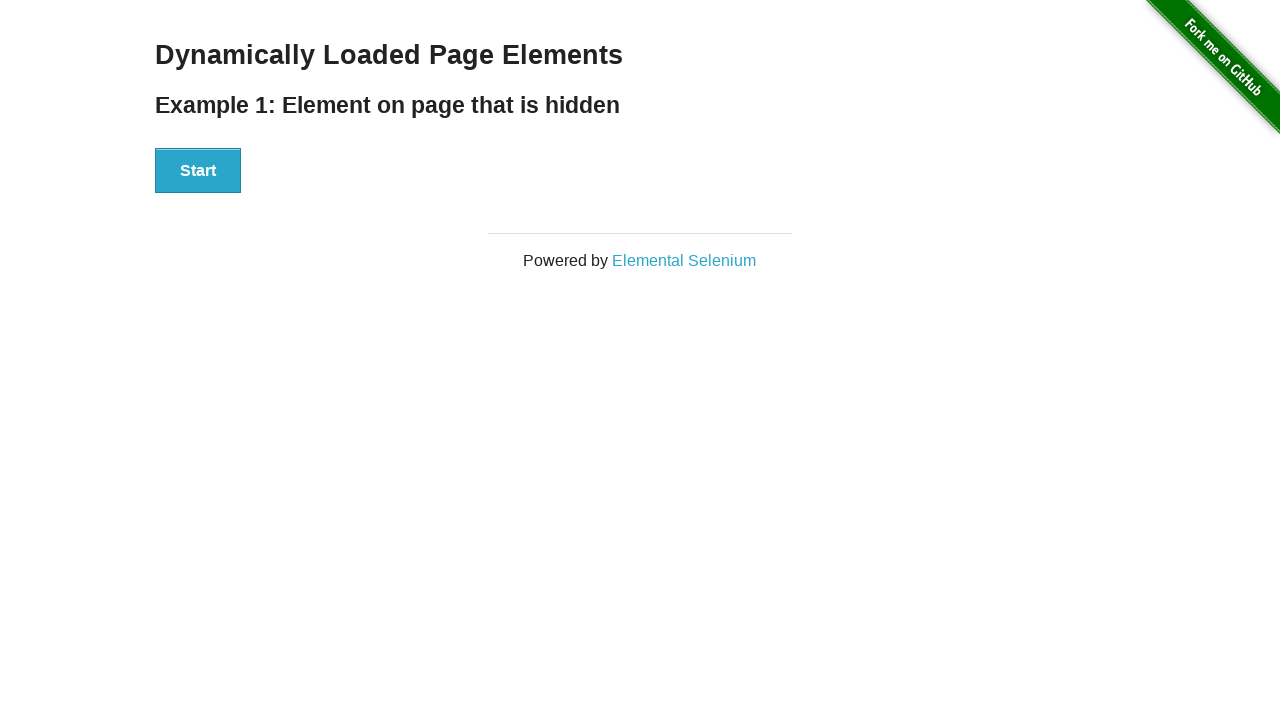

Clicked Start button to begin dynamic loading at (198, 171) on xpath=//div[@id='start']//button
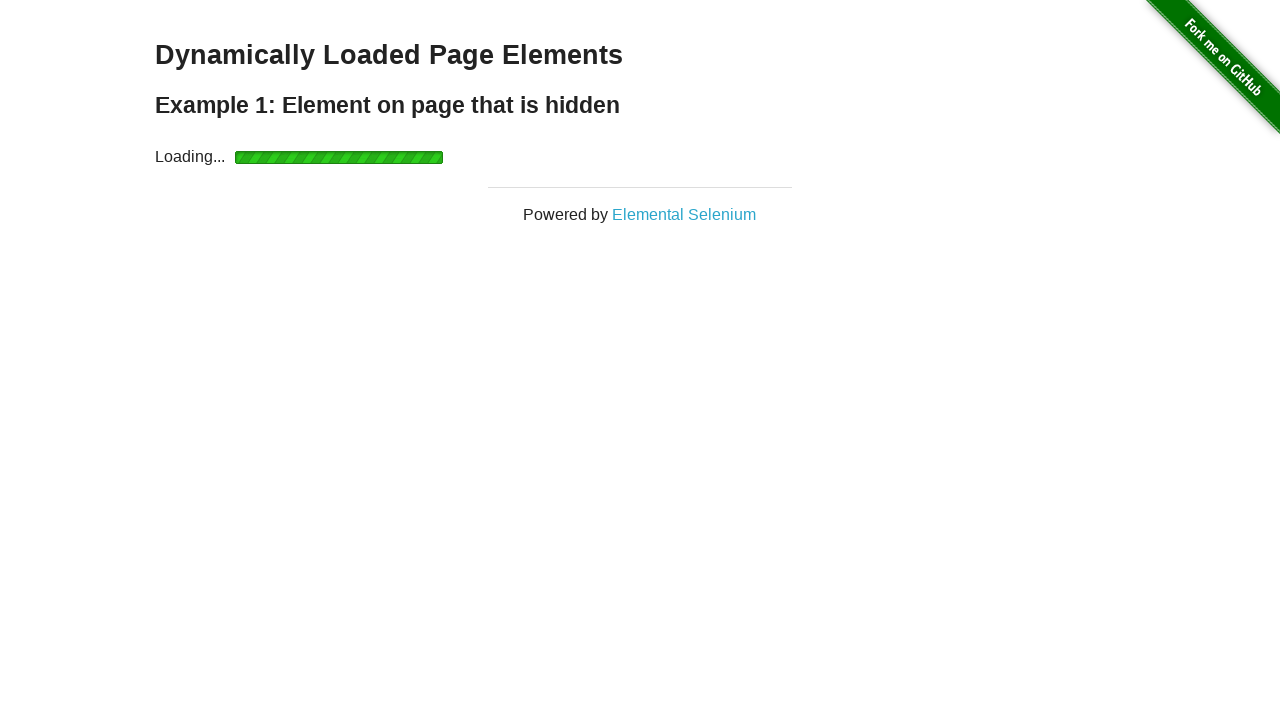

Waited for 'Hello World!' text to become visible
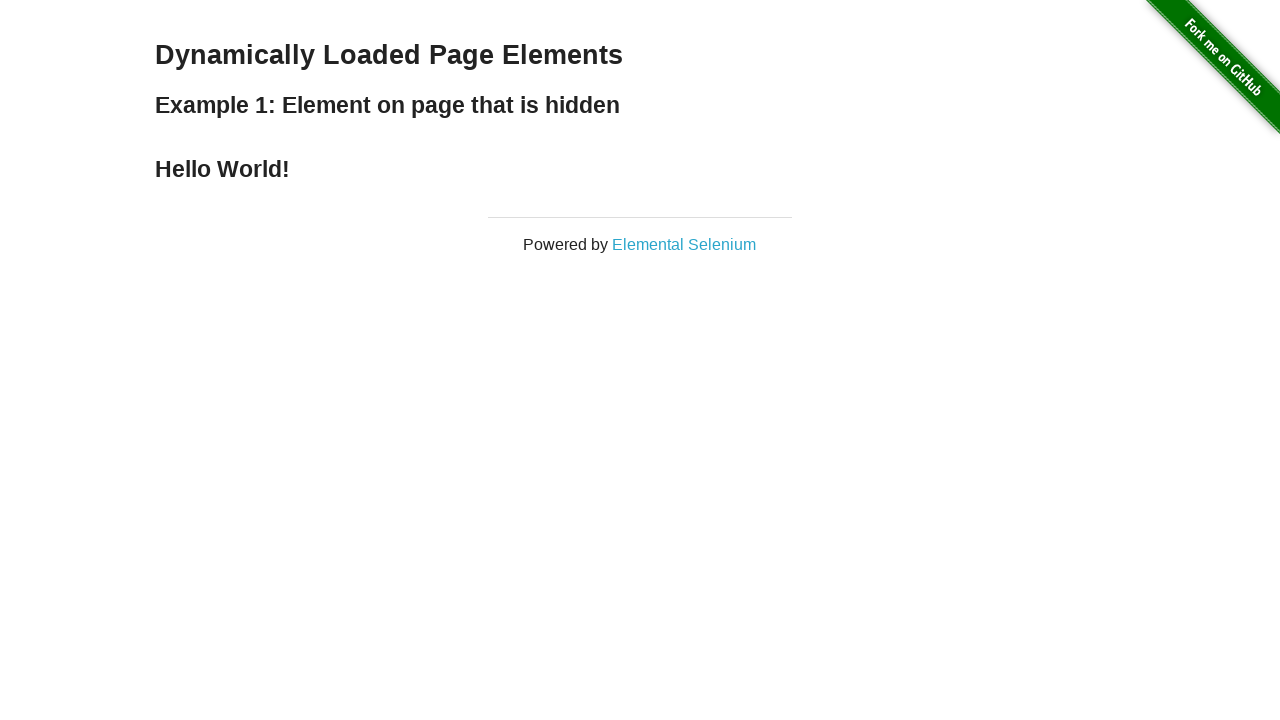

Located the 'Hello World!' element
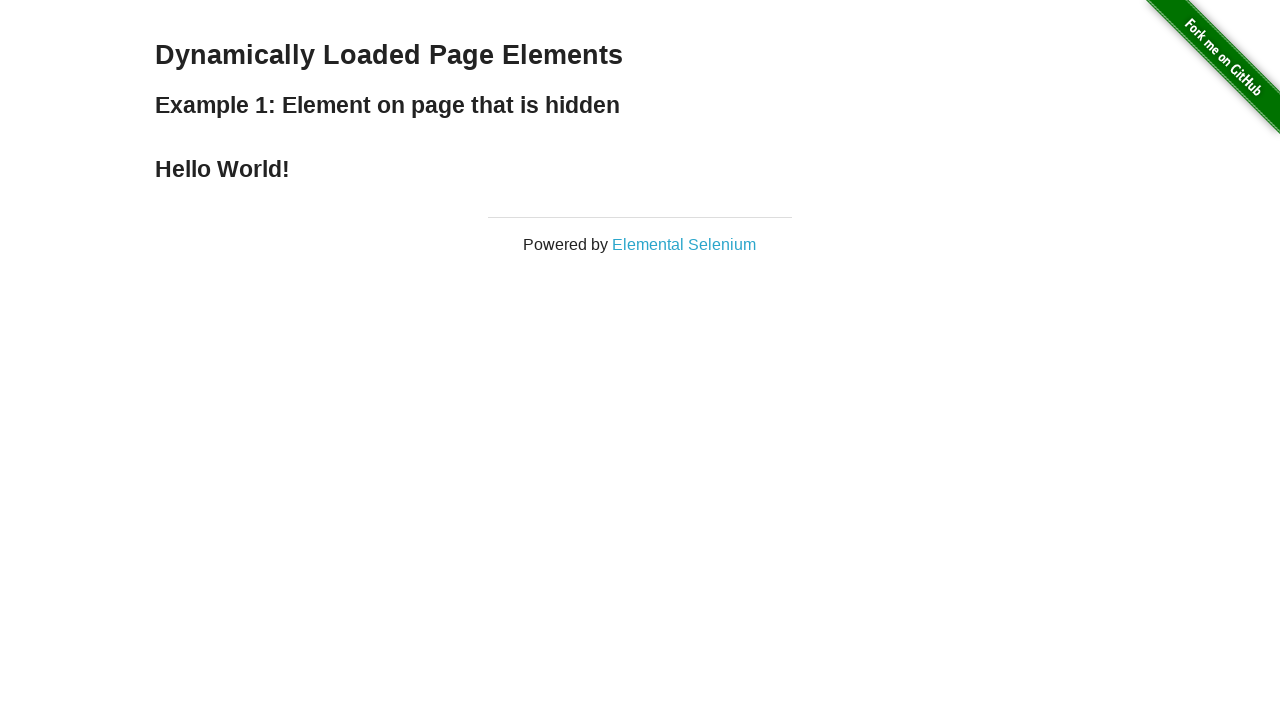

Verified that element text content equals 'Hello World!'
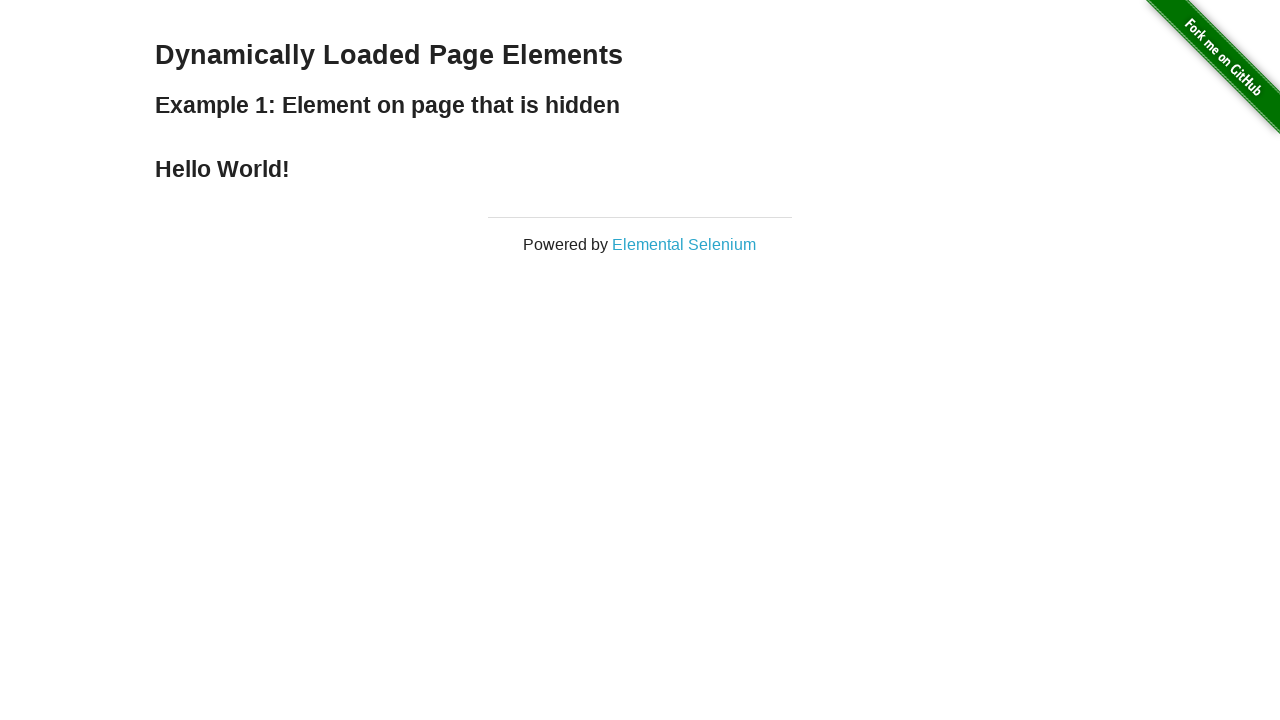

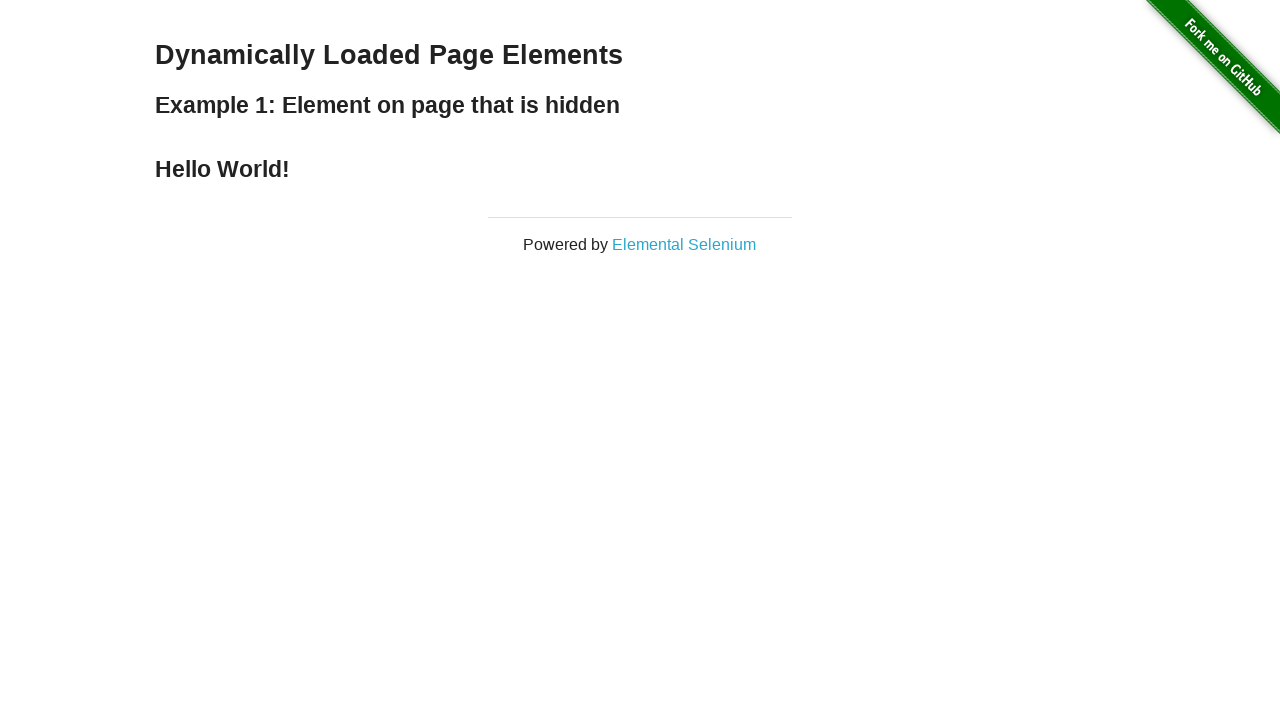